Tests entering a random number into an input field and verifies it was entered correctly

Starting URL: https://the-internet.herokuapp.com/key_presses

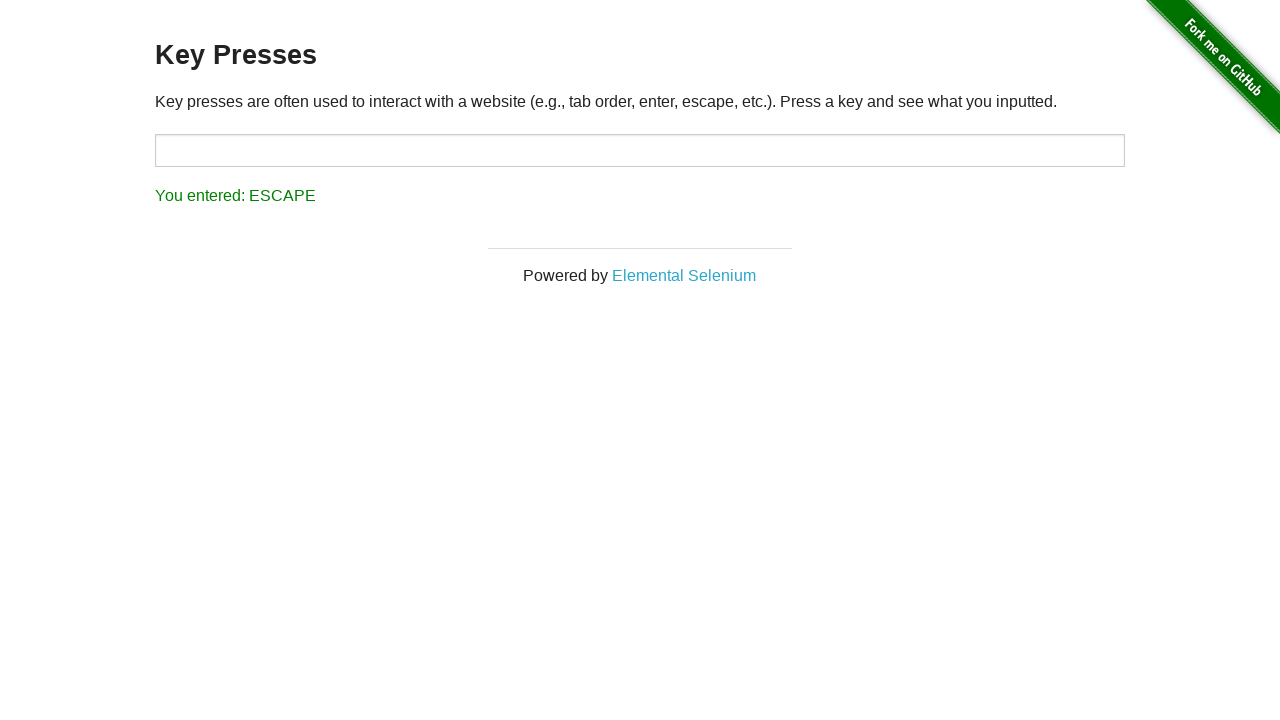

Located target input field
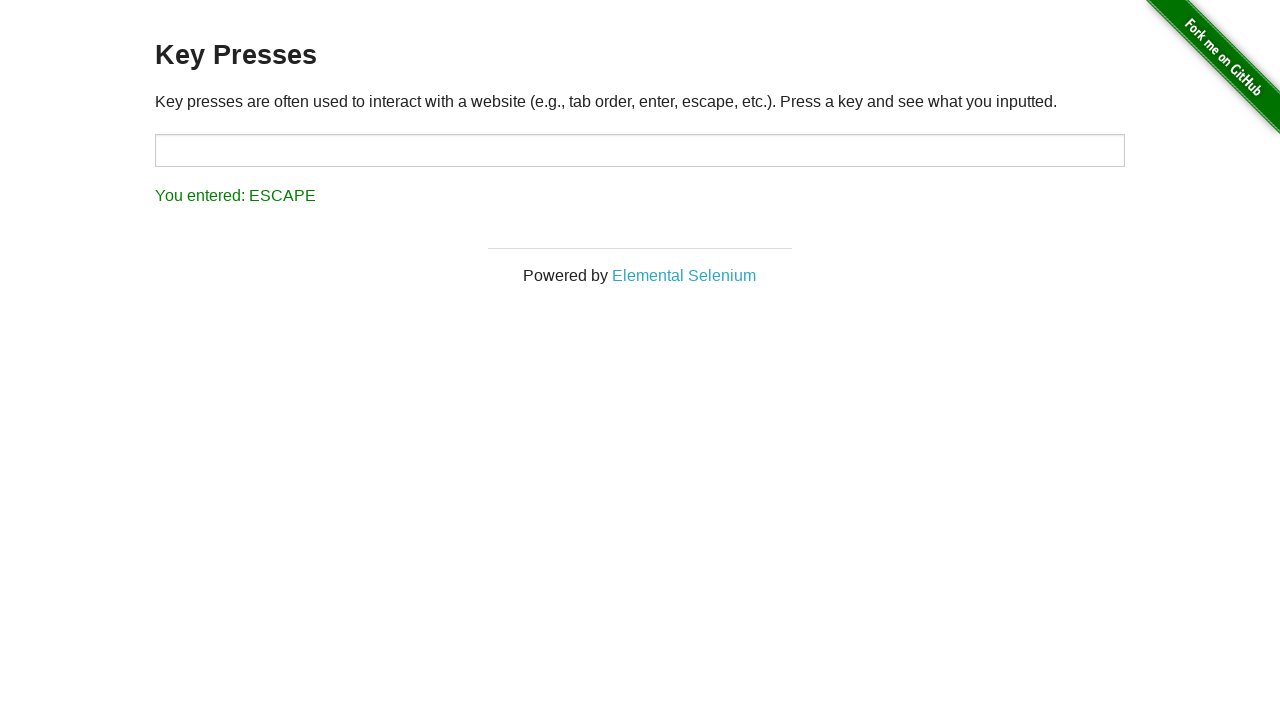

Filled input field with random number 3 on #target
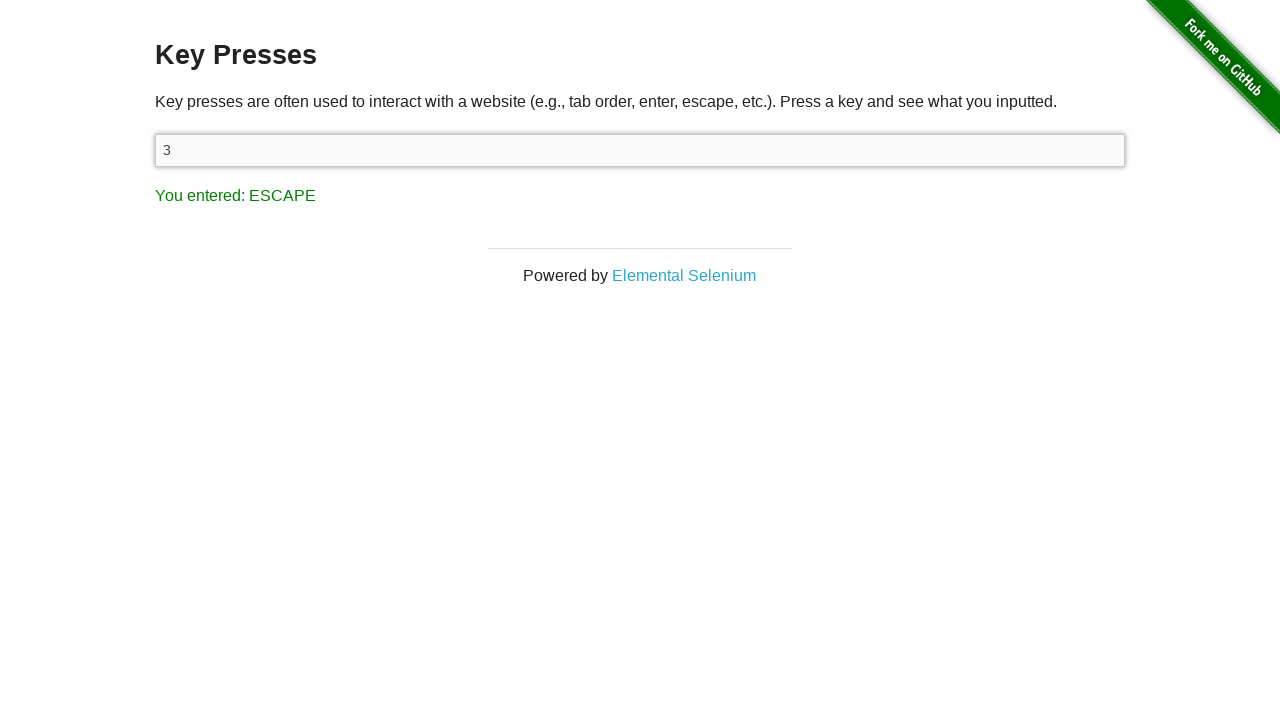

Verified that input field contains the correct number 3
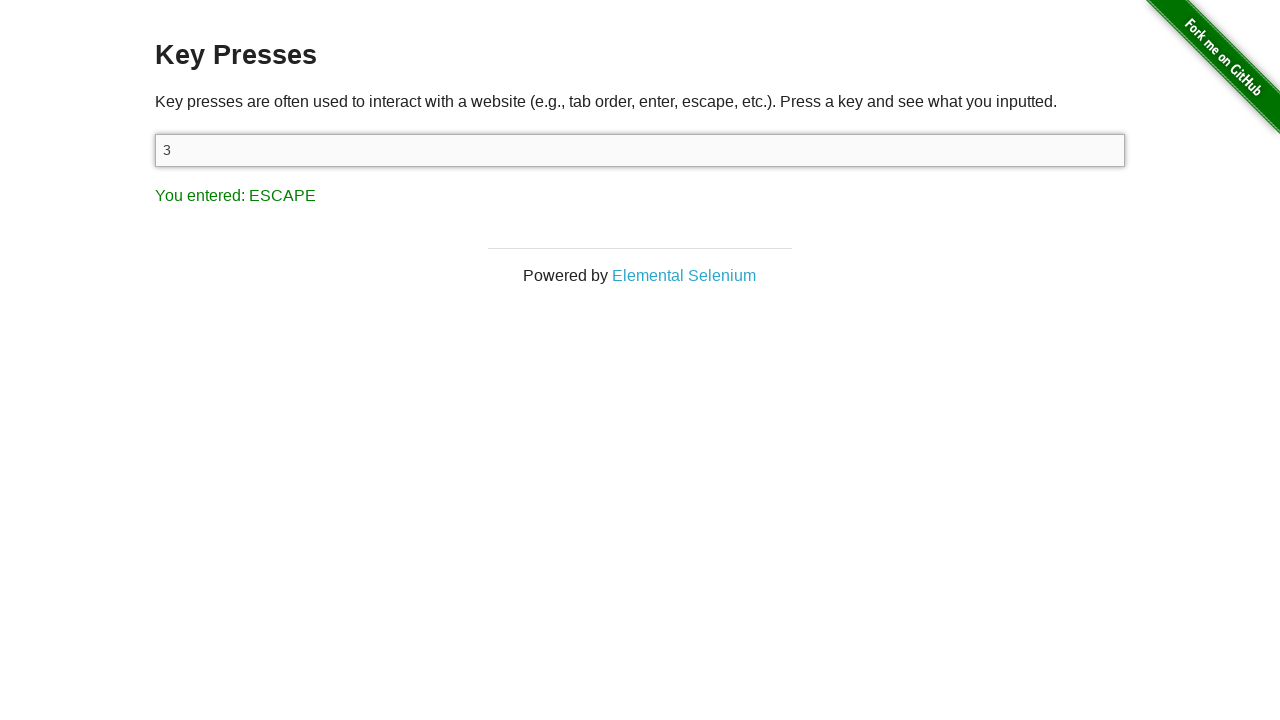

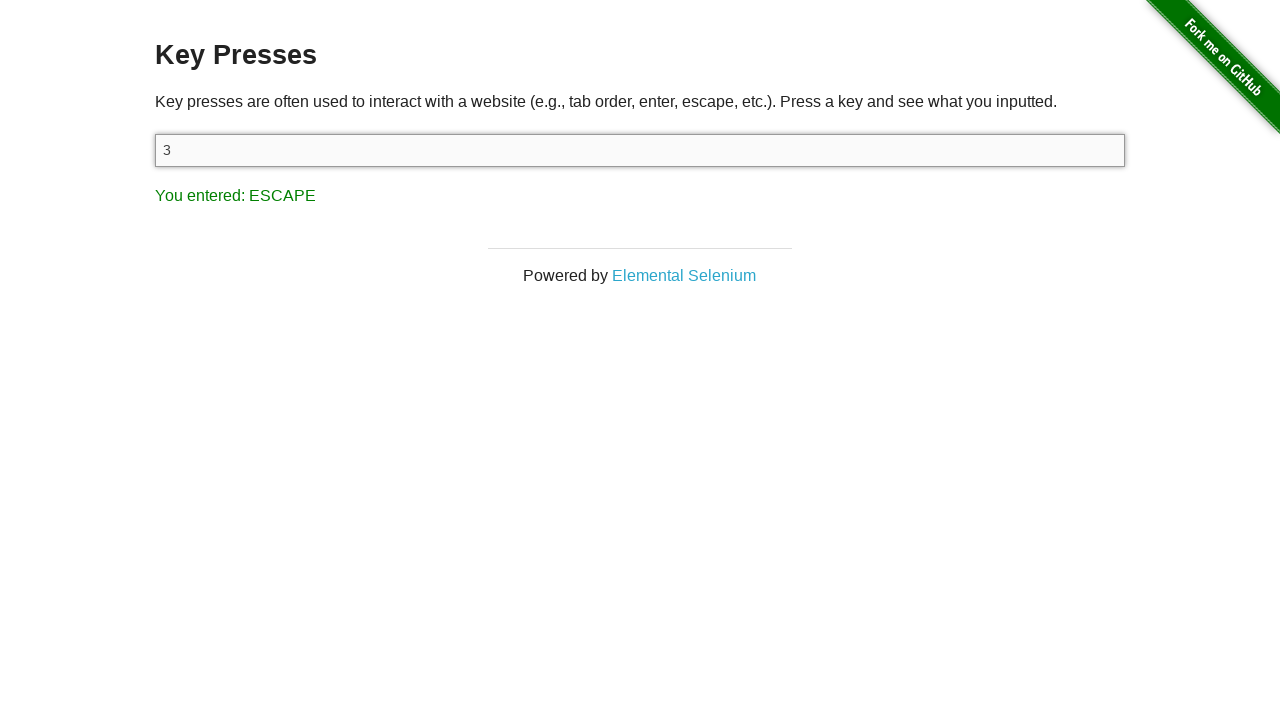